Tests opening and closing the large modal dialog using the close button

Starting URL: https://demoqa.com

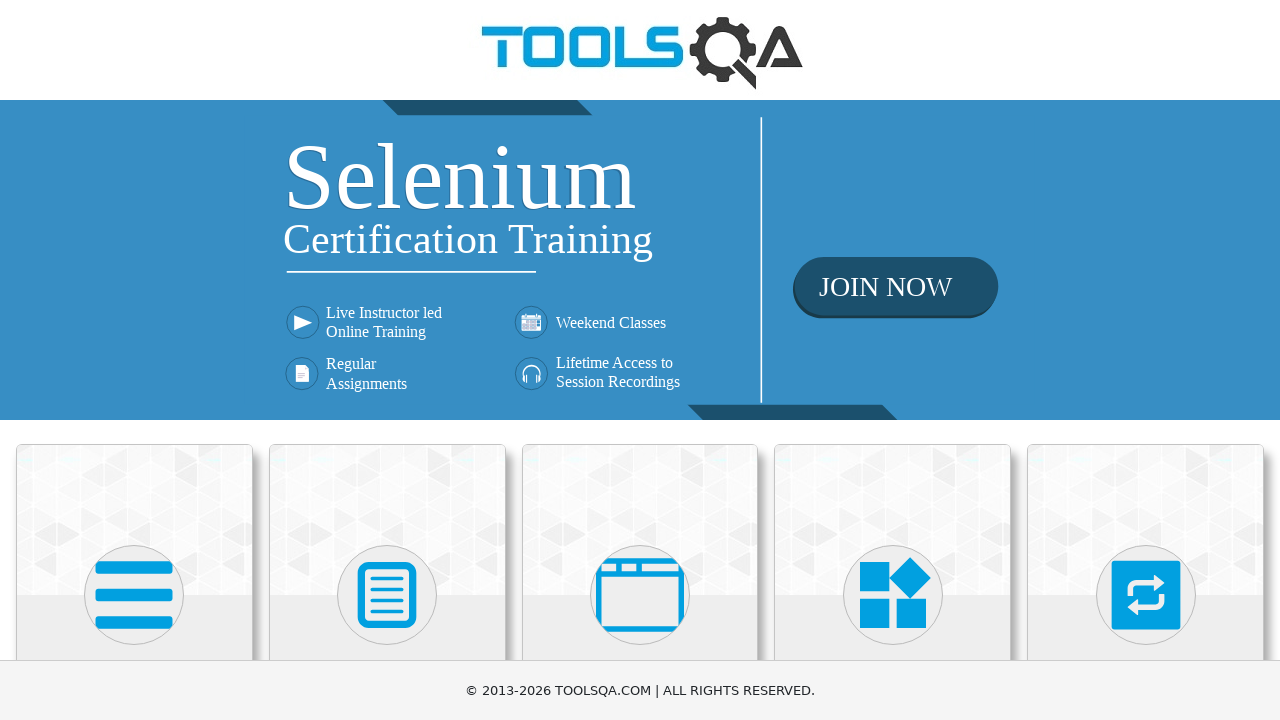

Clicked 'Alerts, Frame & Windows' menu item at (640, 360) on text=Alerts, Frame & Windows
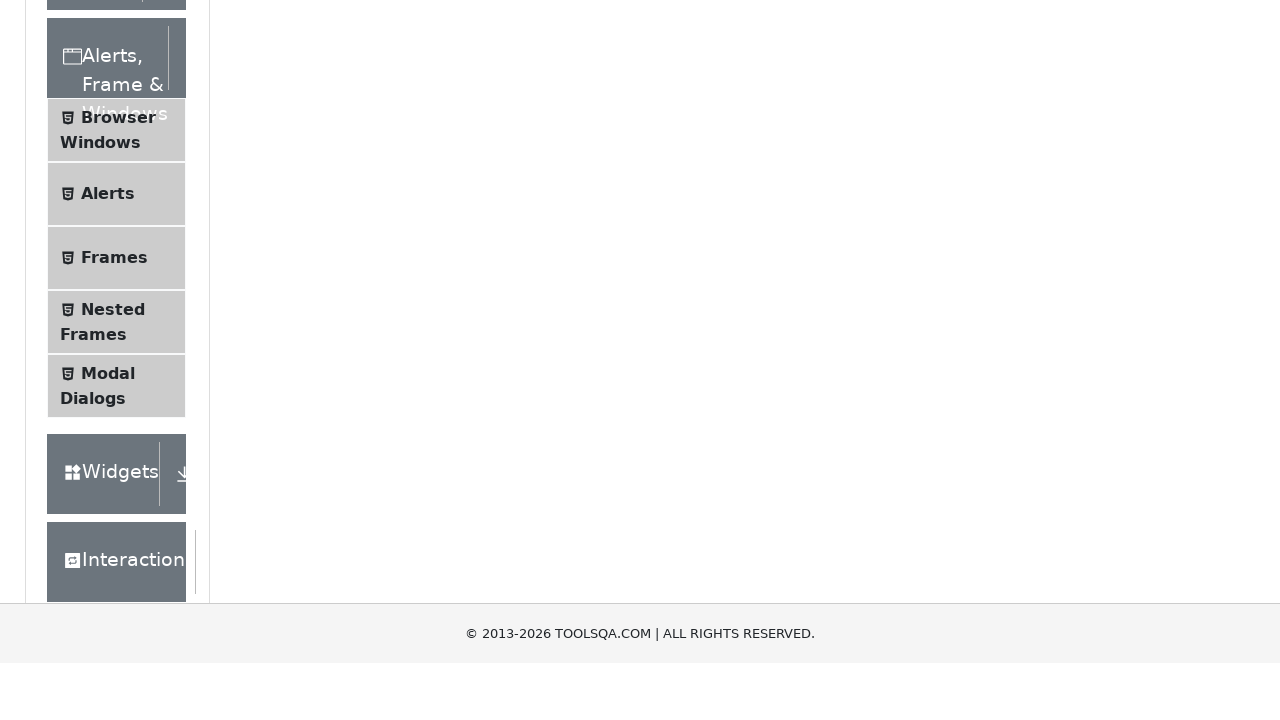

Waited for navigation to alertsWindows page
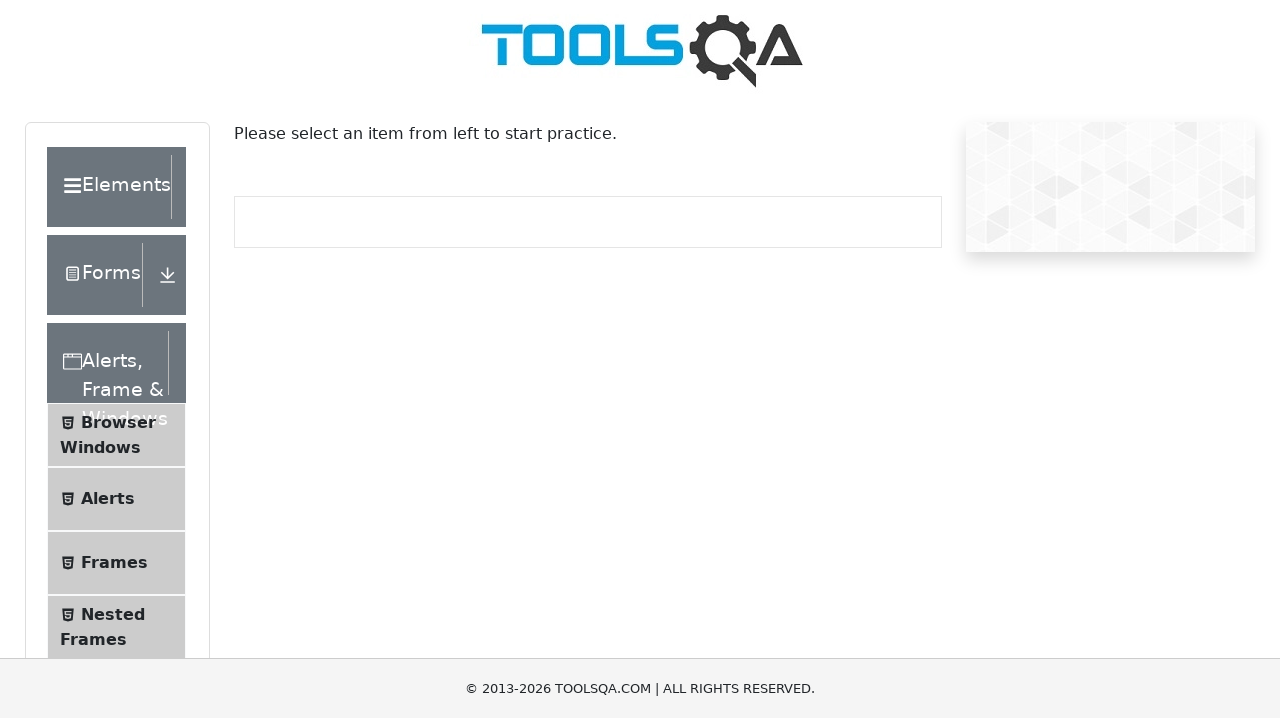

Clicked 'Modal Dialogs' option at (108, 348) on text=Modal Dialogs
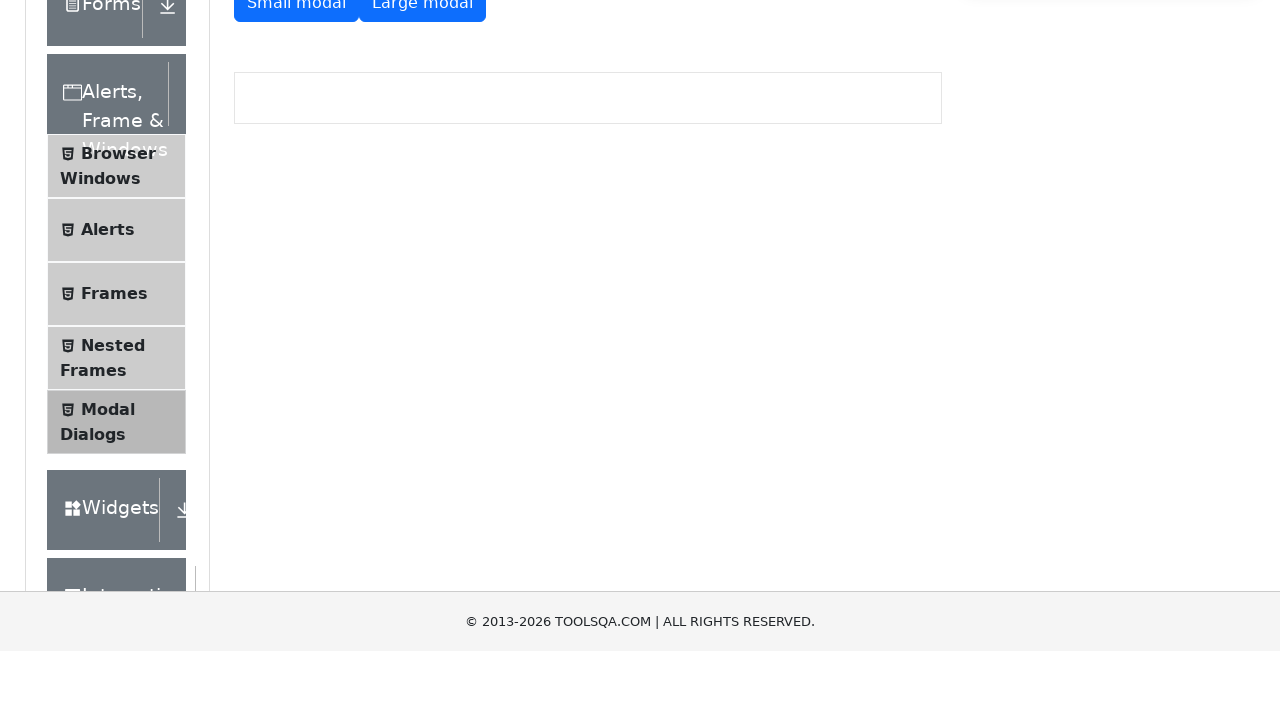

Clicked button to open large modal at (422, 274) on #showLargeModal
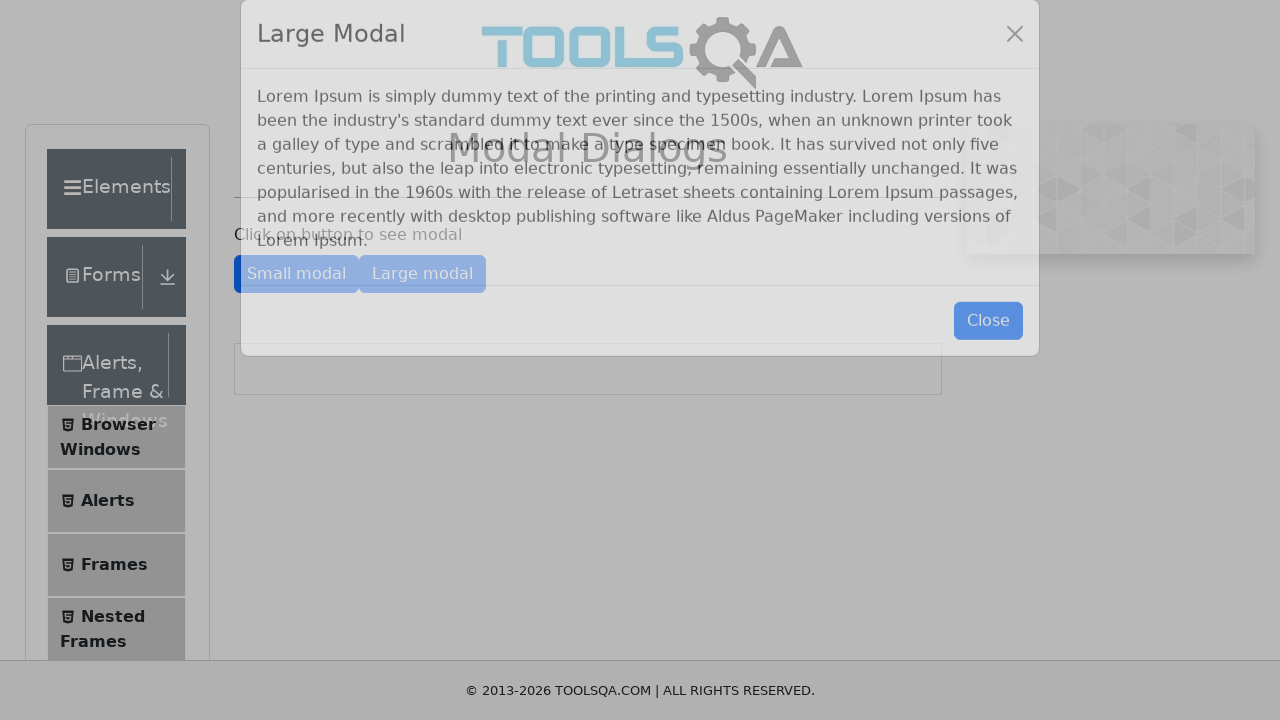

Large modal dialog appeared
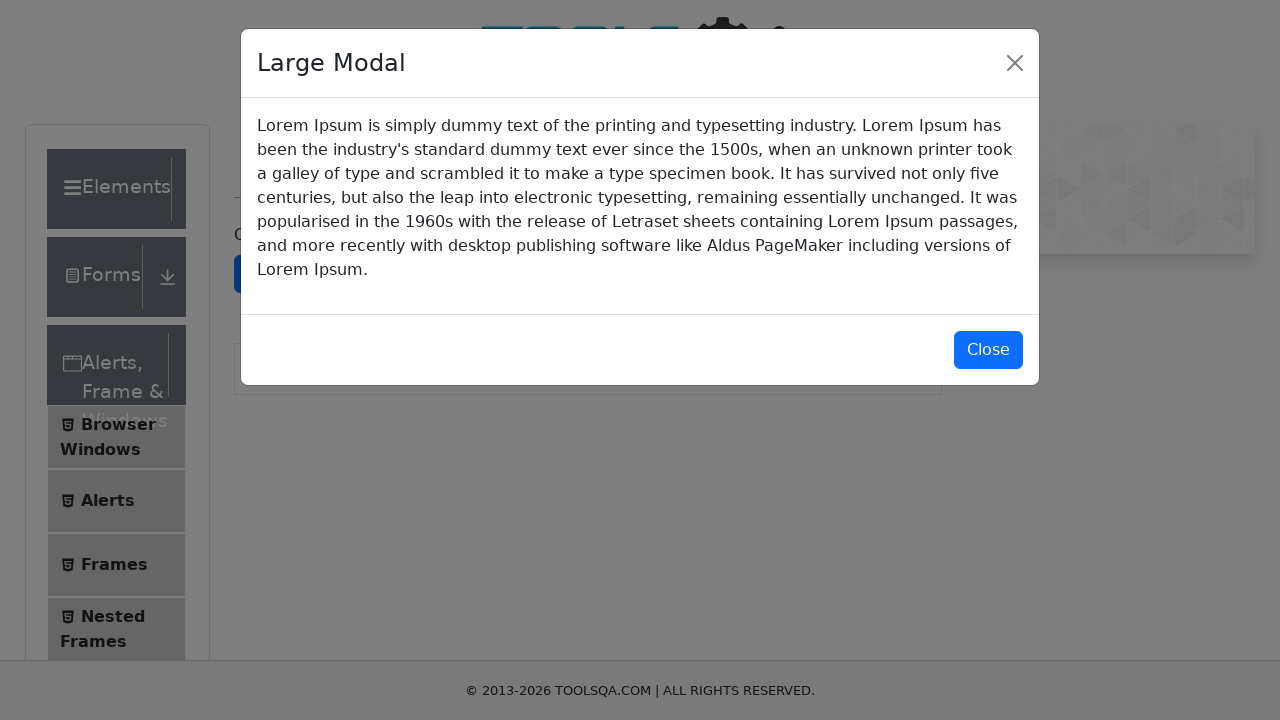

Clicked close button to close modal at (988, 350) on #closeLargeModal
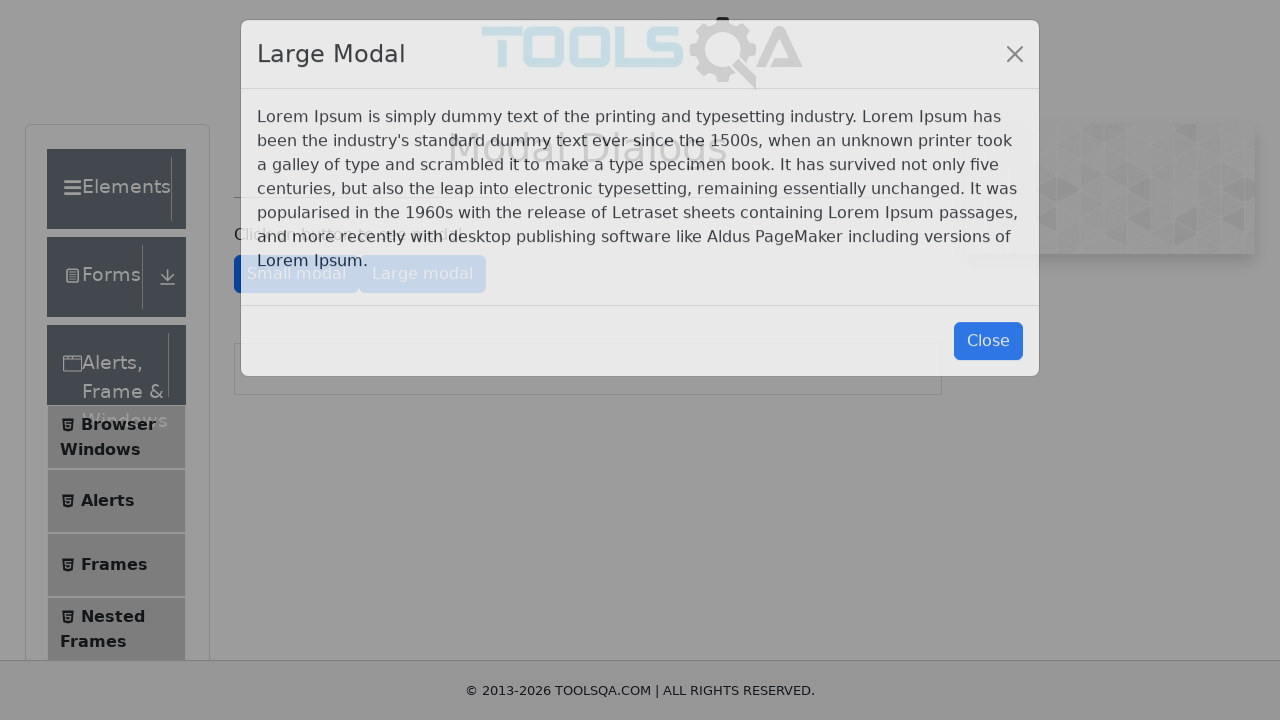

Modal dialog closed successfully
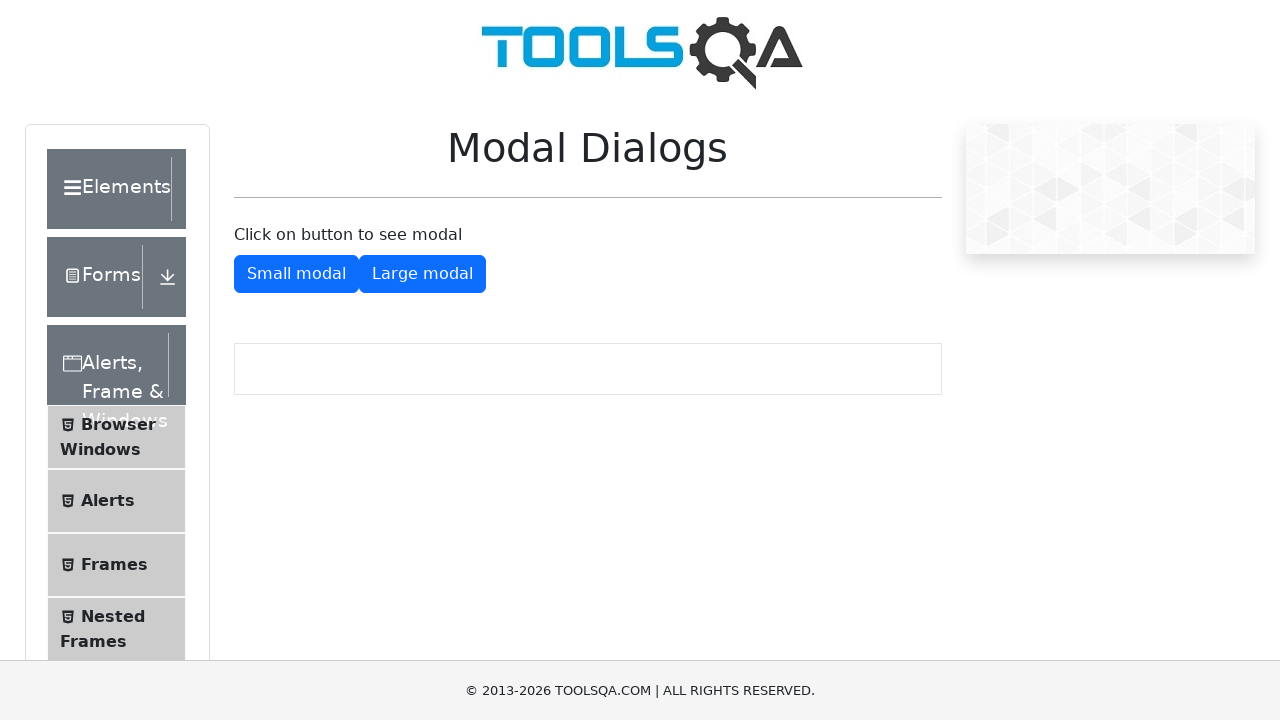

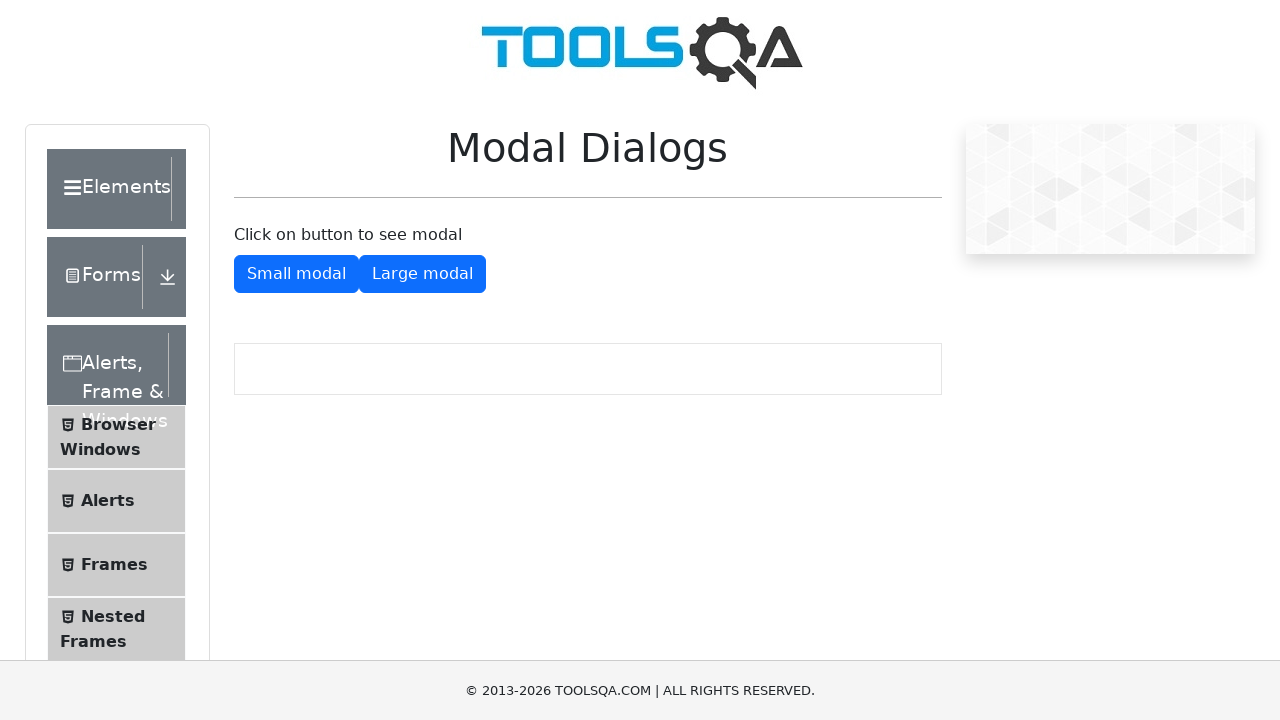